Navigates to an automation practice website, clicks on a demo table link, and waits for the employee manager table to be displayed.

Starting URL: http://automationbykrishna.com/

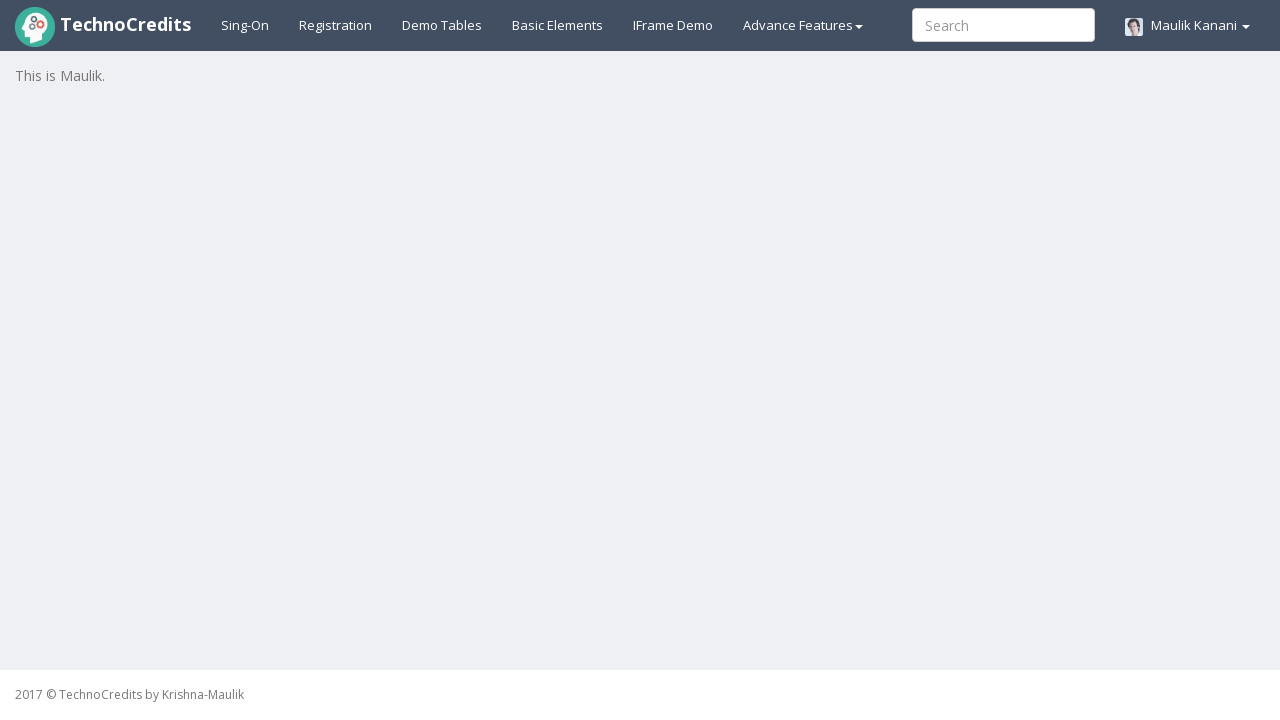

Navigated to automation practice website
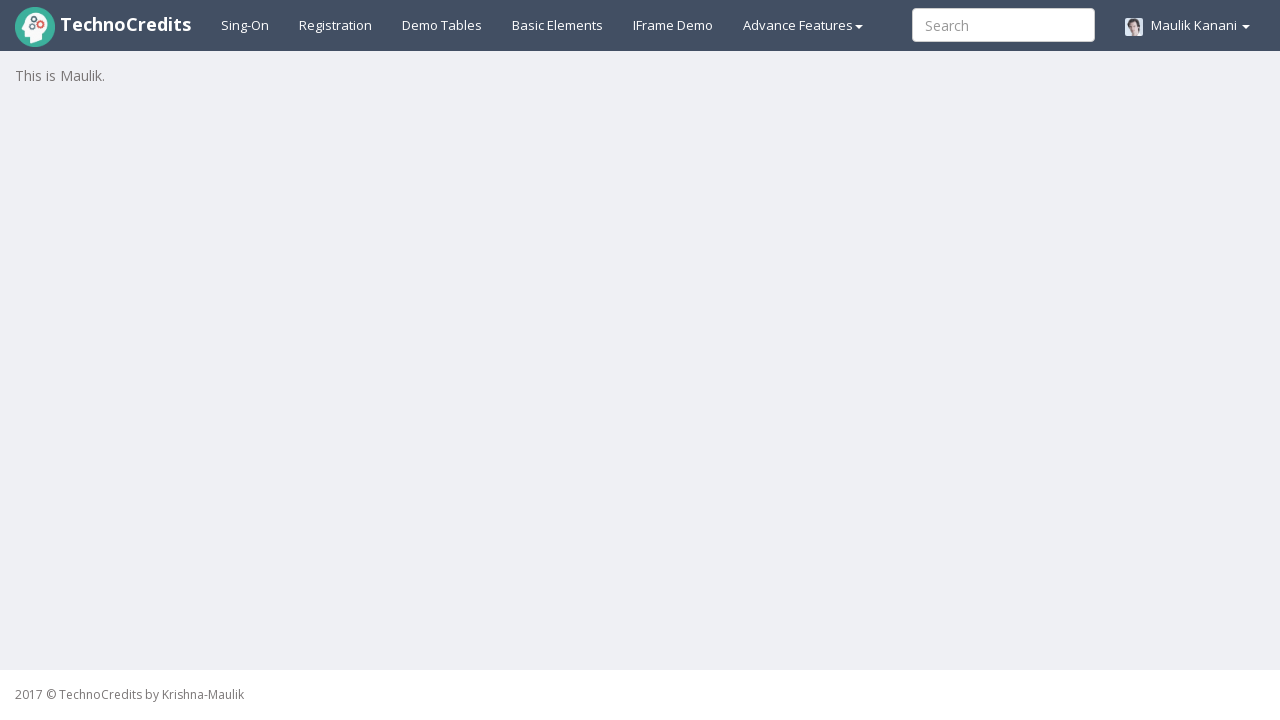

Clicked on demo table link at (442, 25) on #demotable
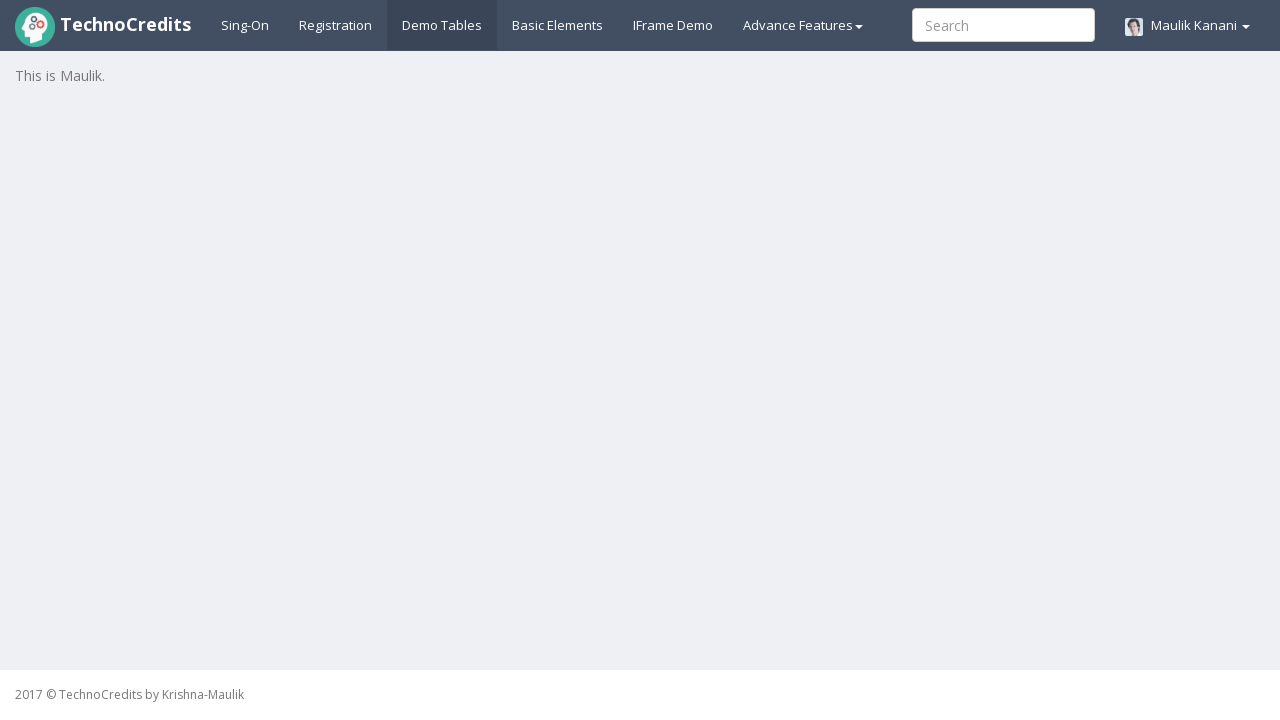

Employee manager table became visible
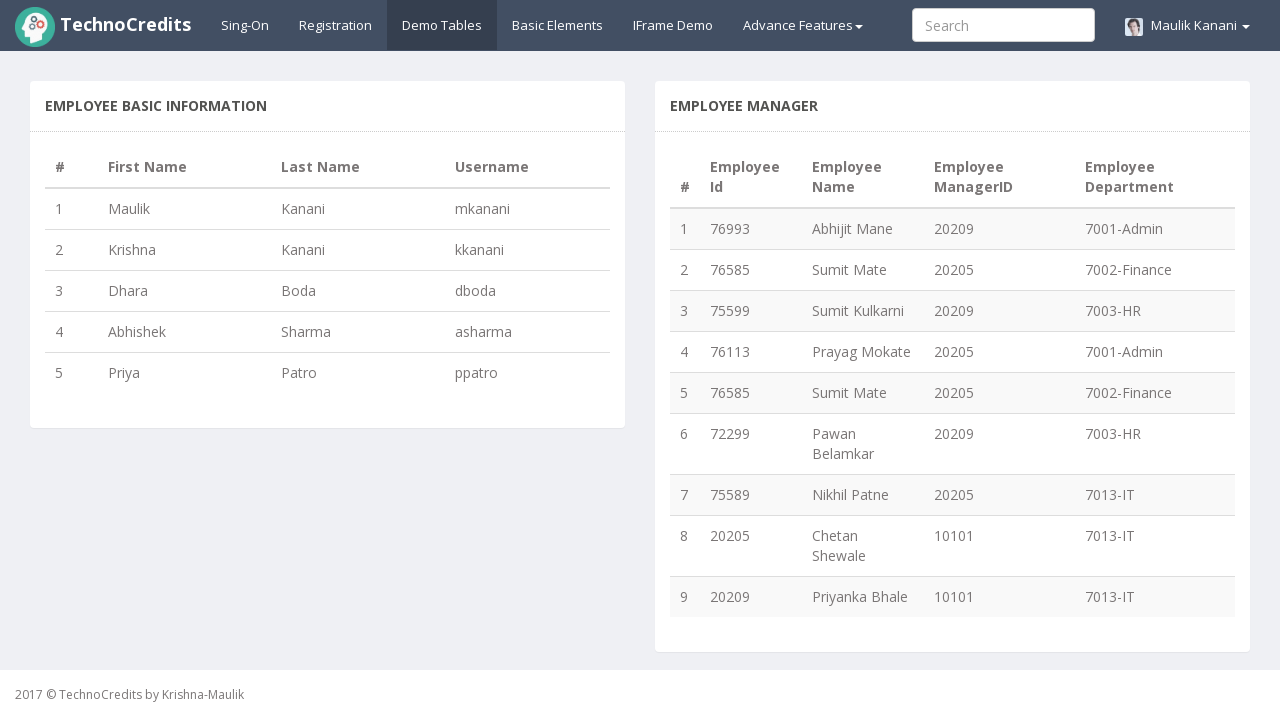

Employee manager table data loaded successfully
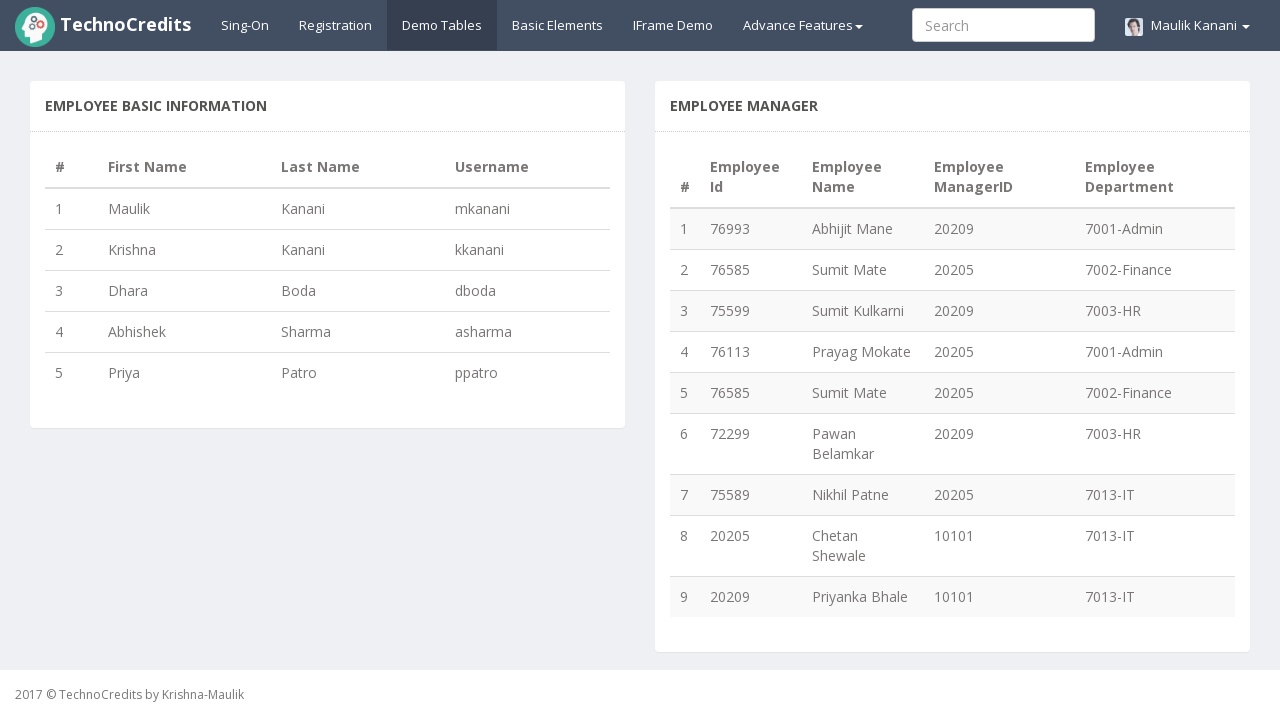

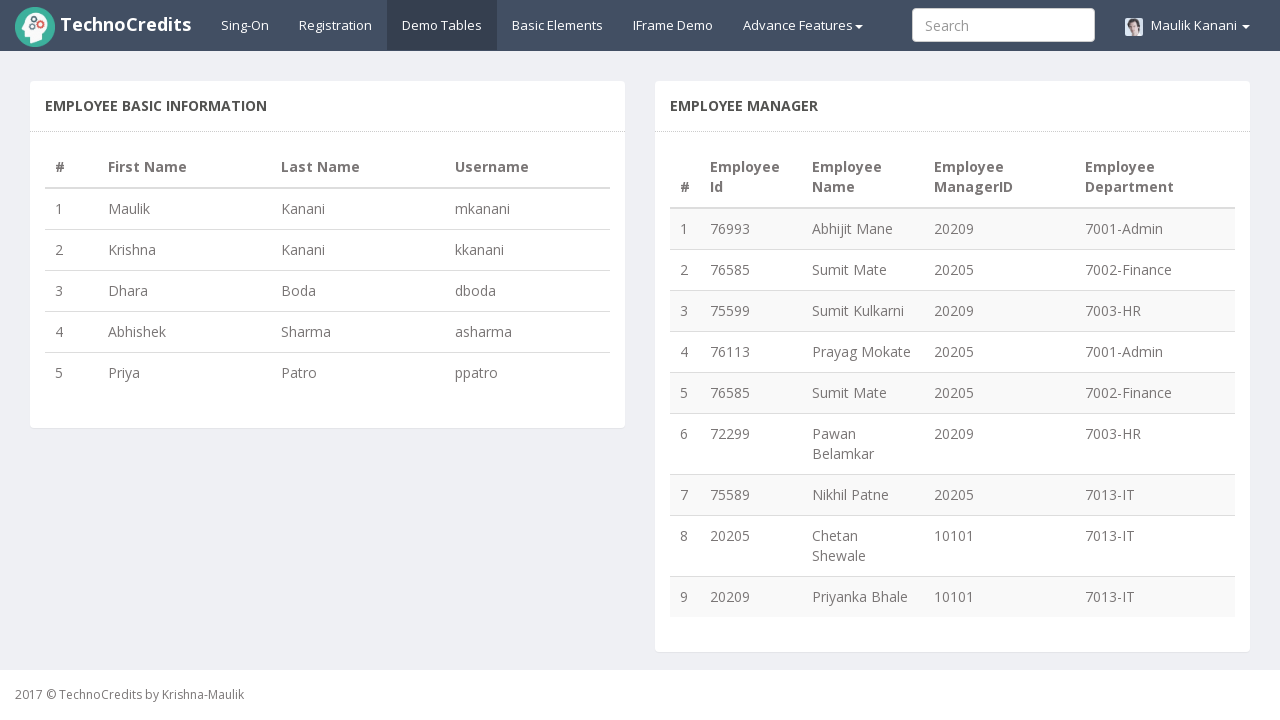